Clicks on the Inputs link, fills a number input field with a value, and retrieves the input value

Starting URL: https://practice.cydeo.com

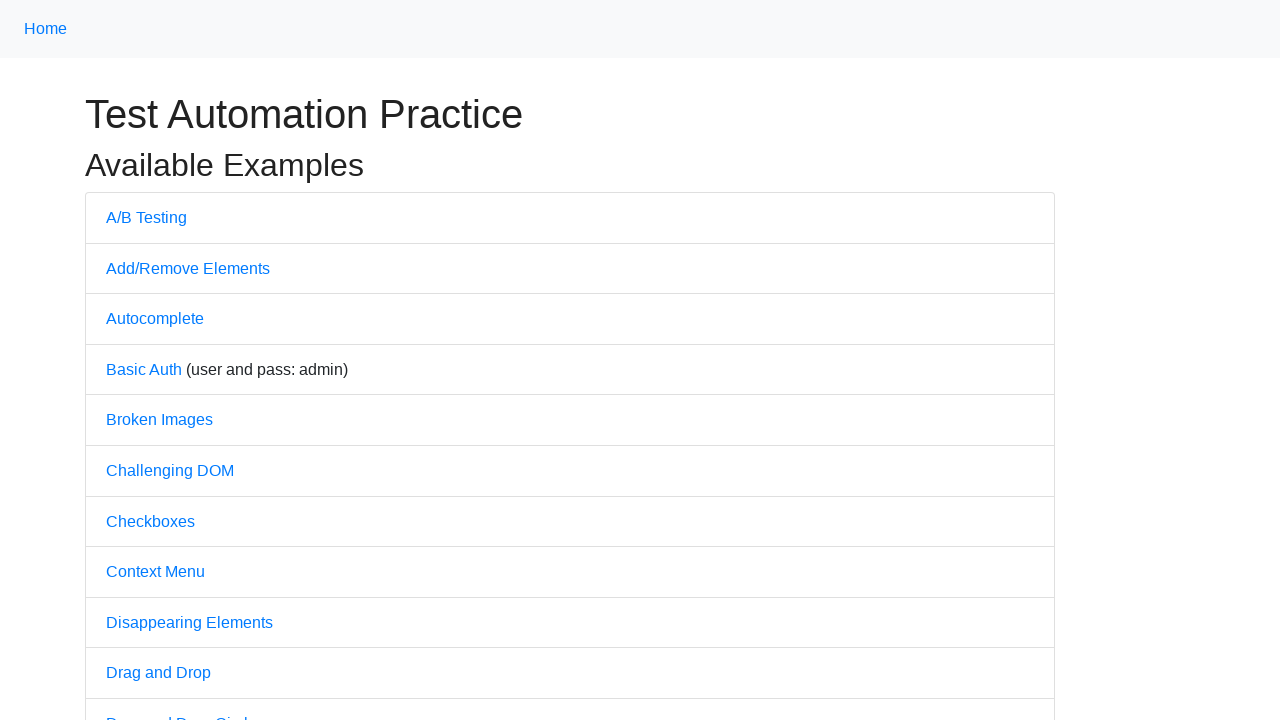

Clicked on the Inputs link at (128, 361) on internal:text="Inputs"i
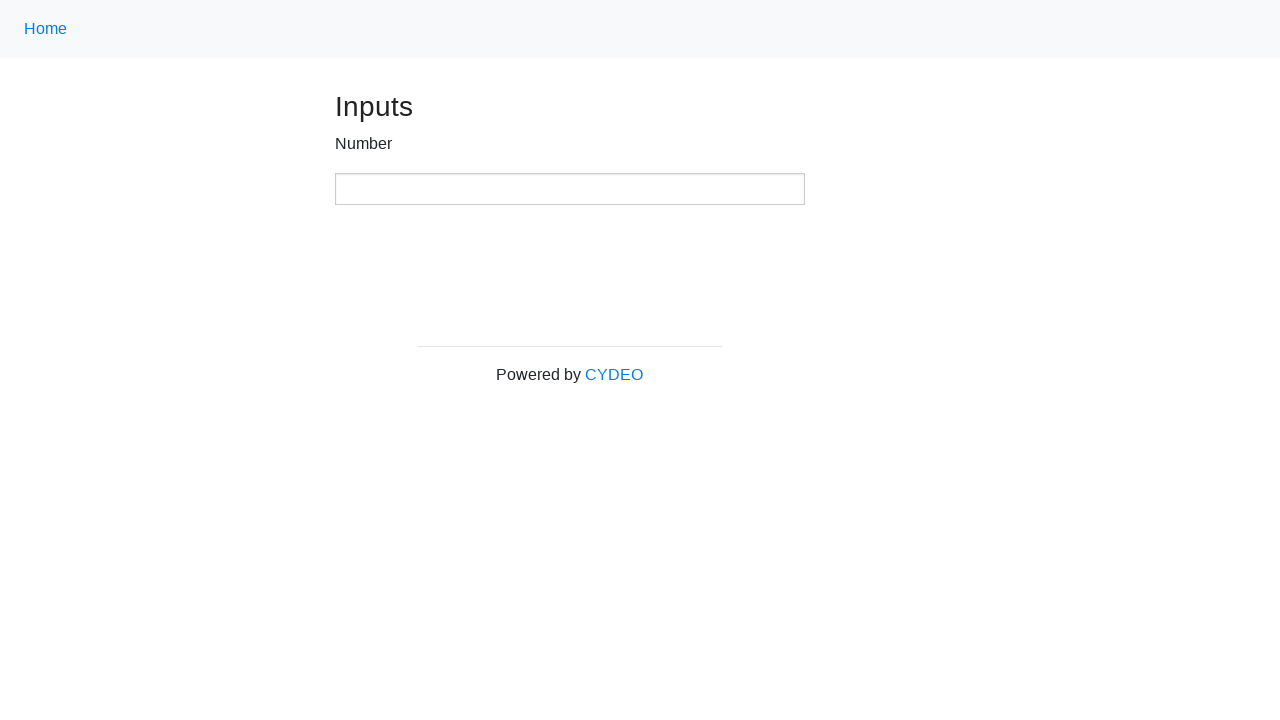

Filled number input field with value '123' on xpath=//input[@type='number']
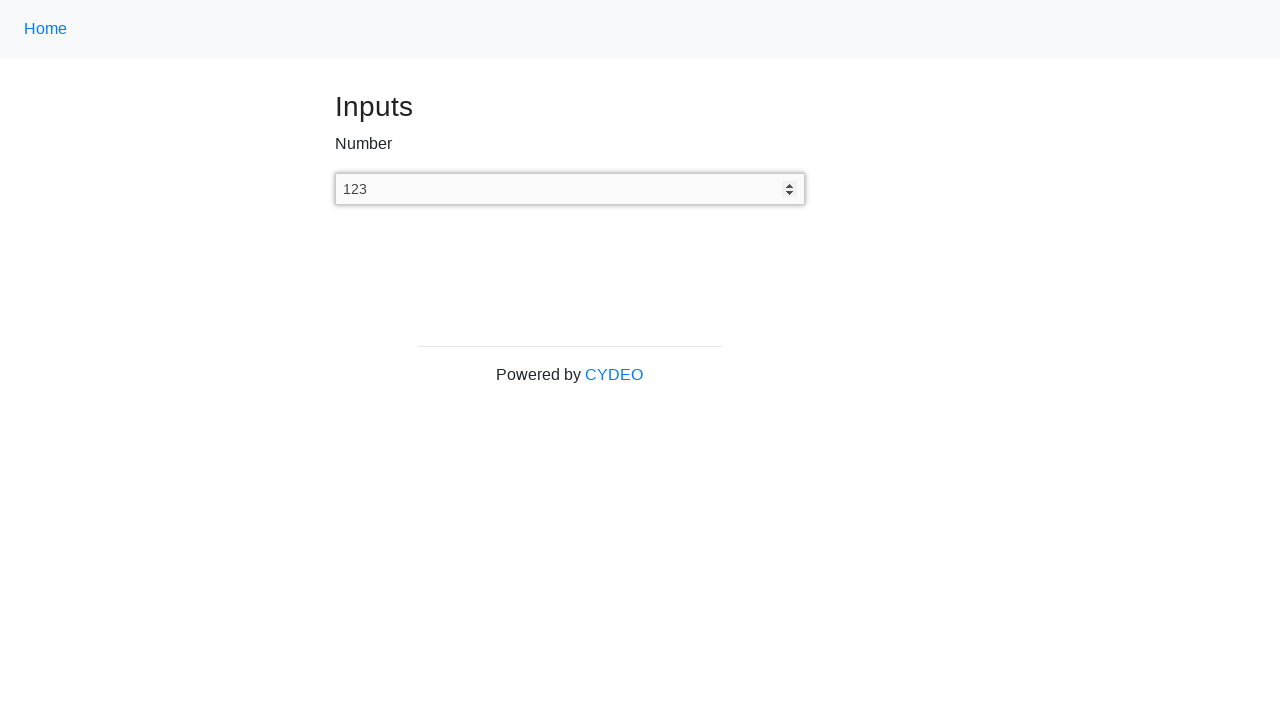

Retrieved input value from number field
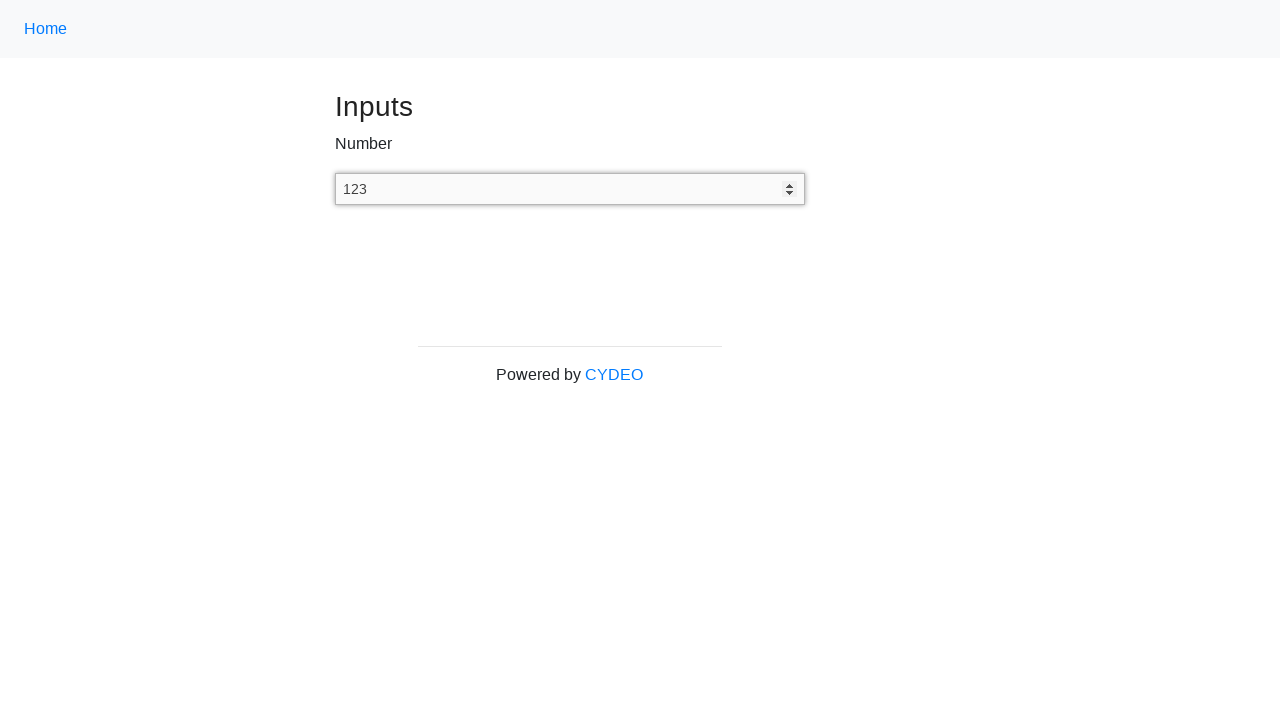

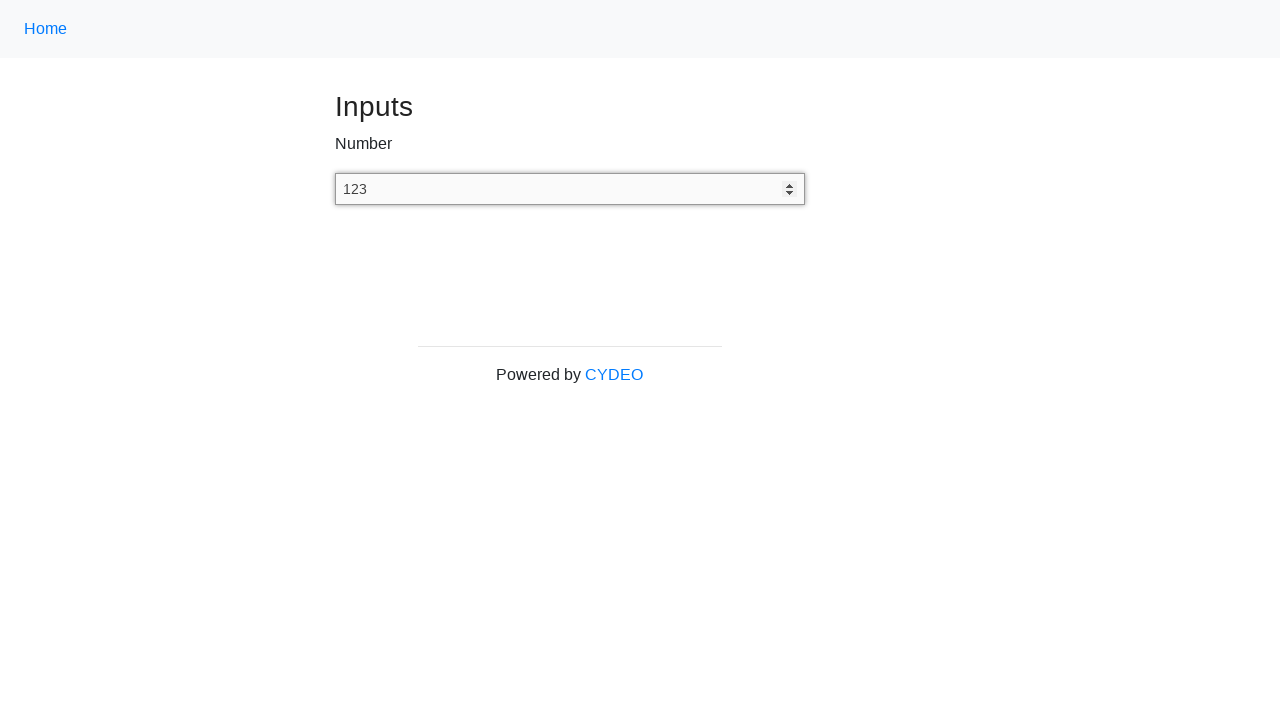